Tests contact form validation with invalid name (too short) and verifies error message

Starting URL: https://techytypes.com/

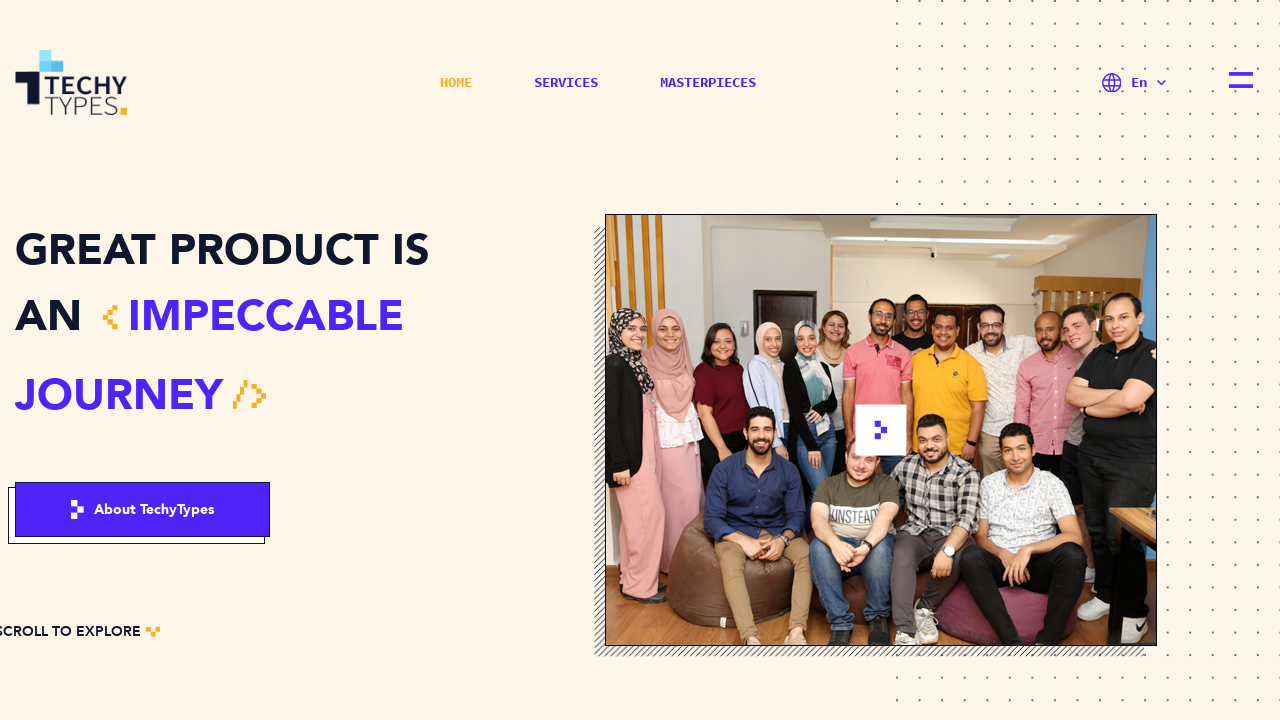

Filled name field with invalid value 'M' (too short) on //*[@id="__next"]/div[2]/div[8]/div/div[2]/form/div[1]/div[1]/div/input
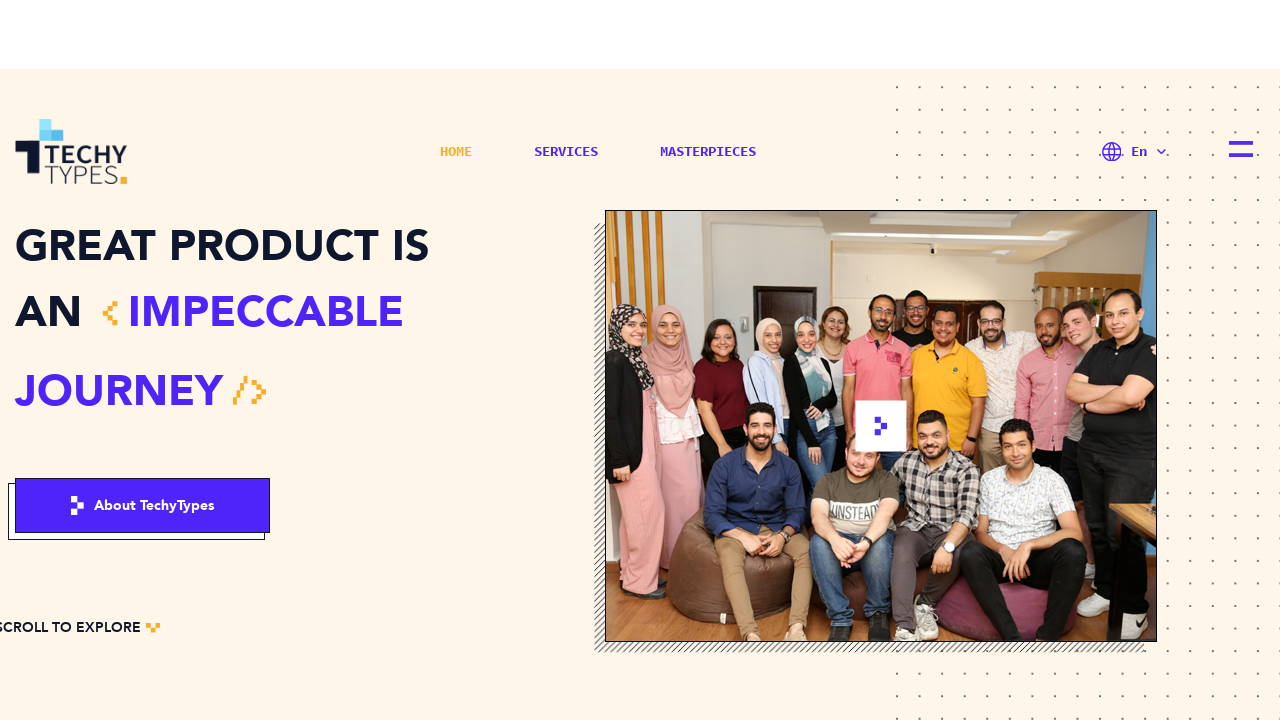

Filled email field with 'Mary@gmail.com' on //*[@id="__next"]/div[2]/div[8]/div/div[2]/form/div[1]/div[2]/div/input
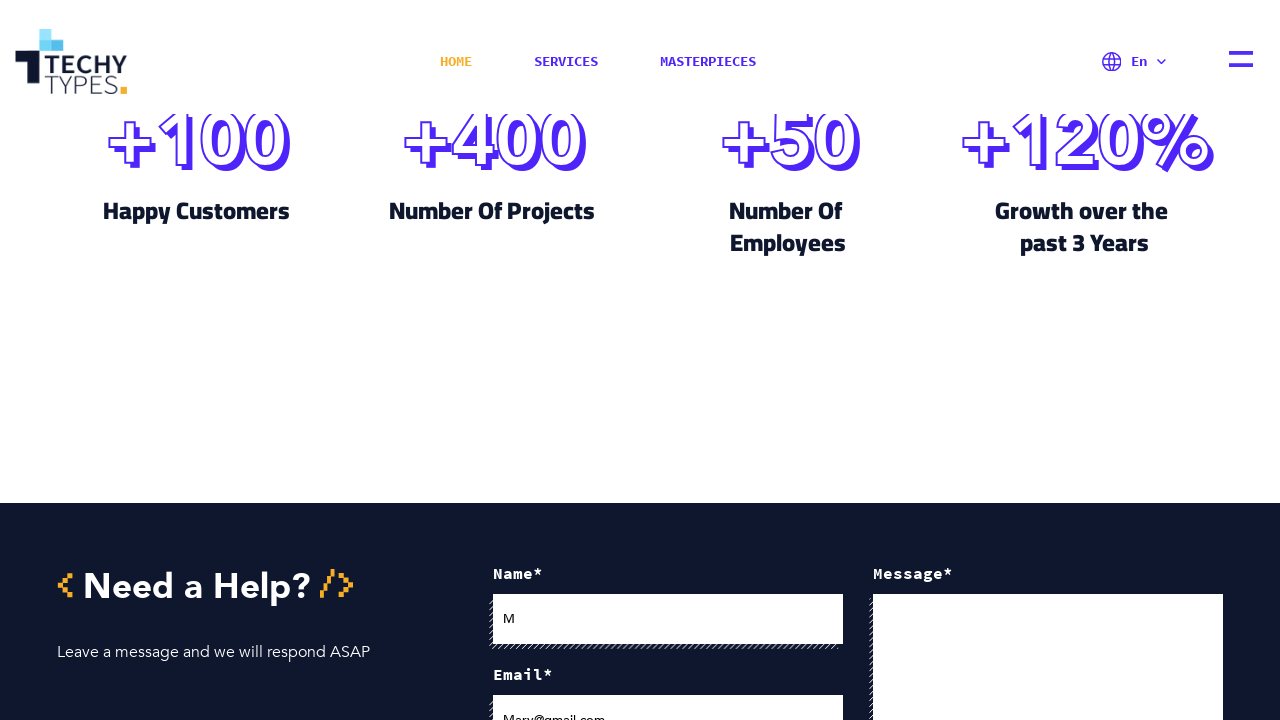

Filled message field with 'hello' on //*[@id="__next"]/div[2]/div[8]/div/div[2]/form/div[2]/div/div/div/div/textarea
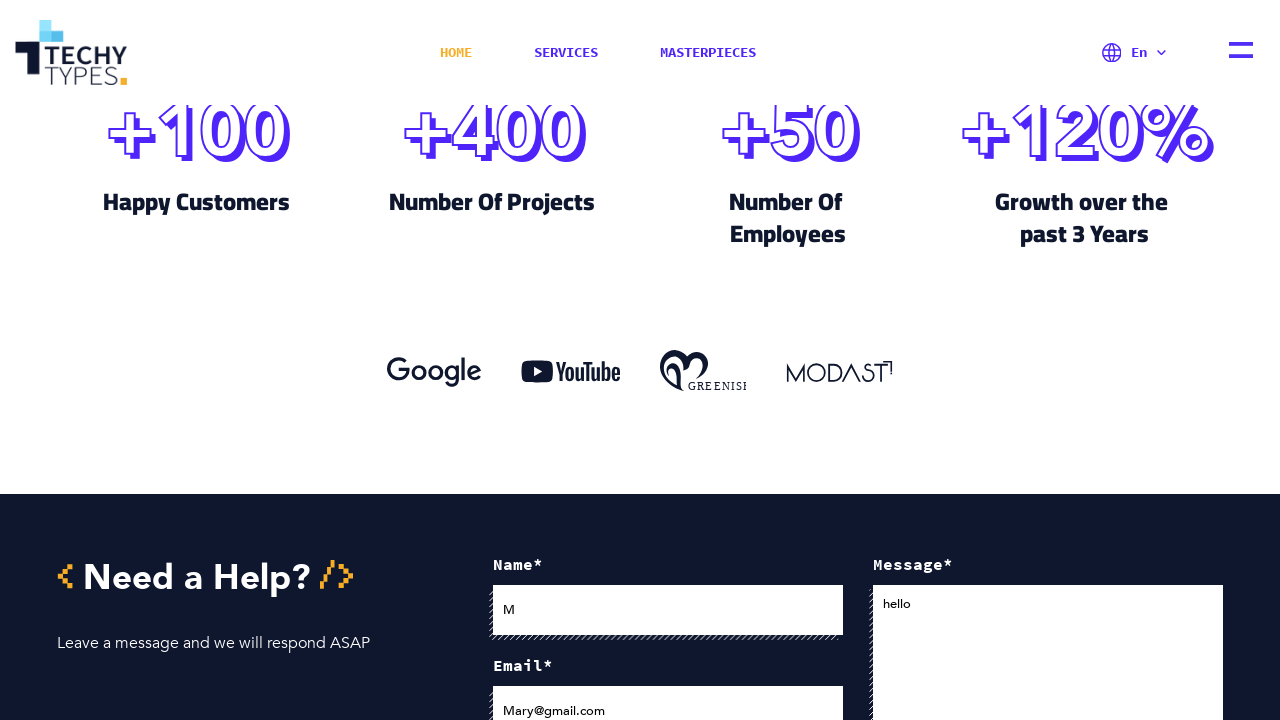

Clicked submit button to submit contact form at (1140, 360) on button[type="submit"]
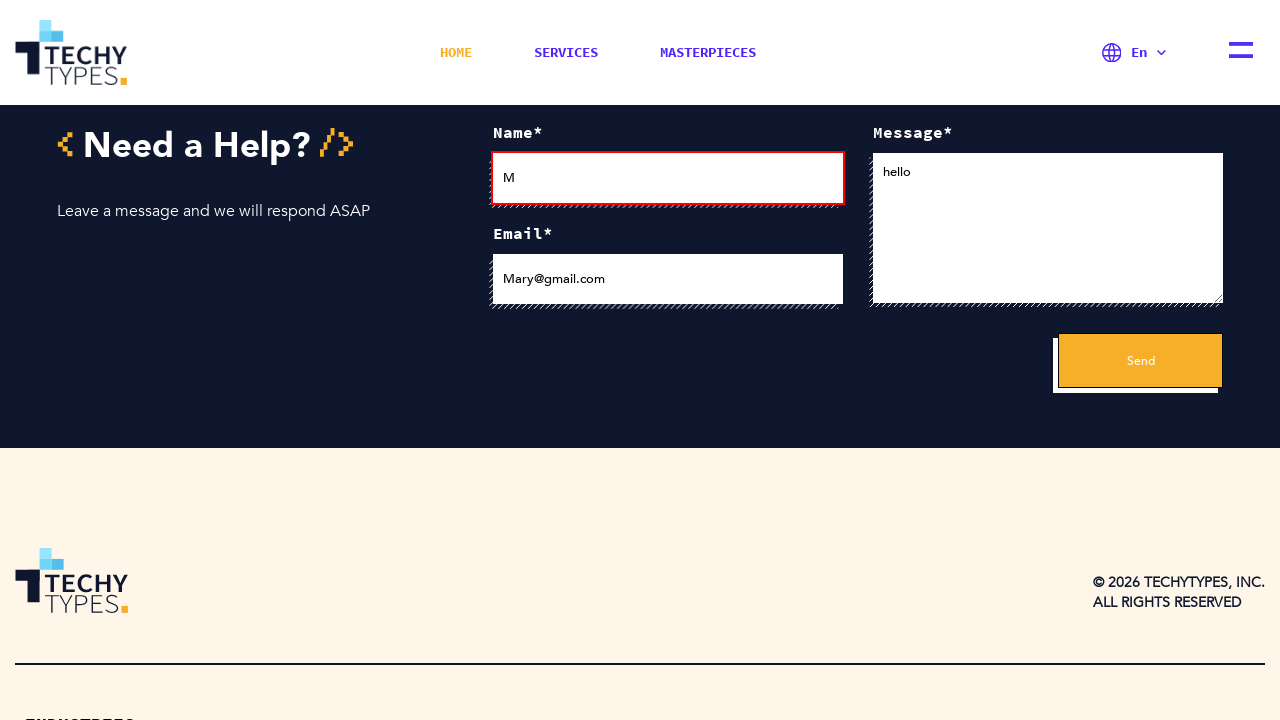

Error toast message appeared on screen
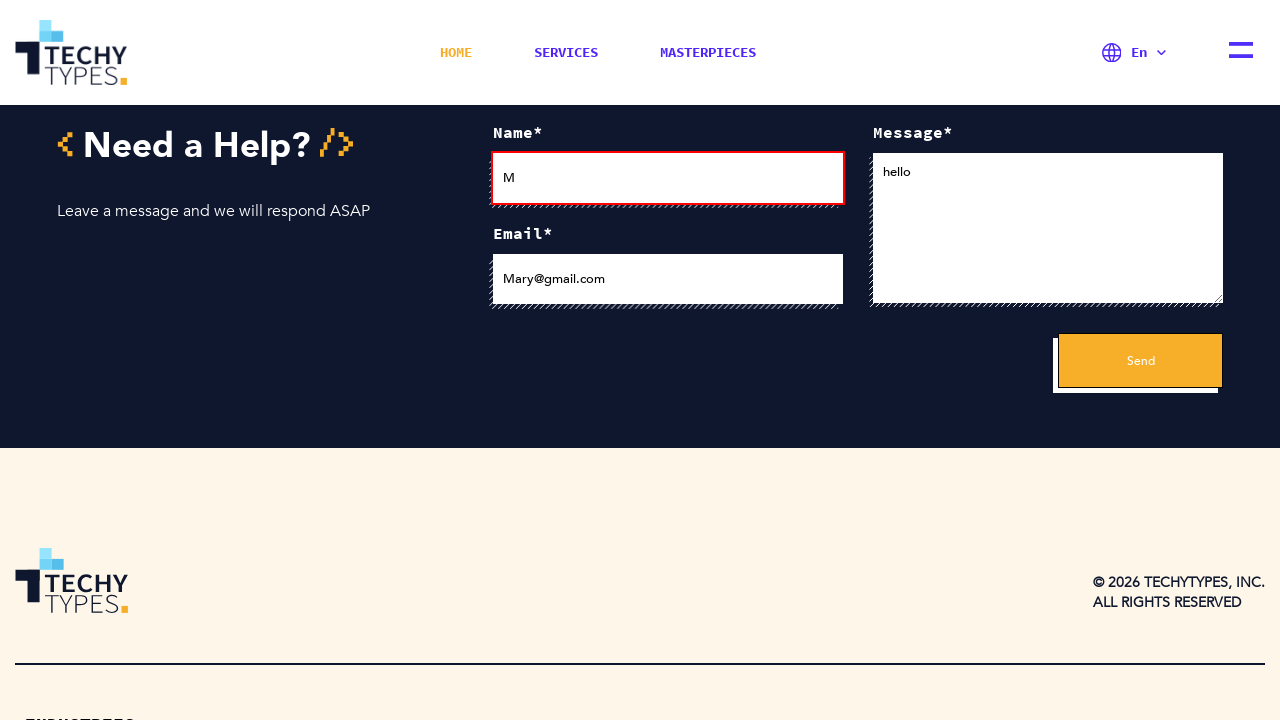

Retrieved error message text: 'Name must be at least 3 characters'
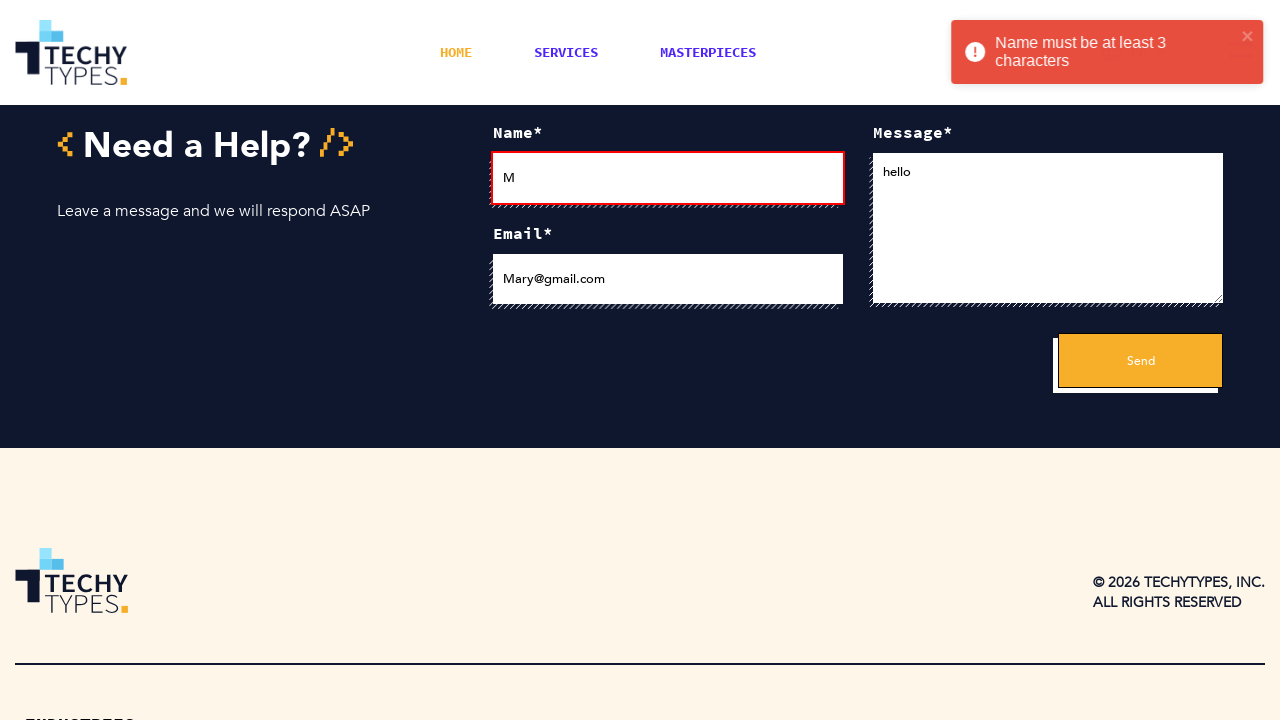

Verified error message contains 'Name must be at least 3 characters'
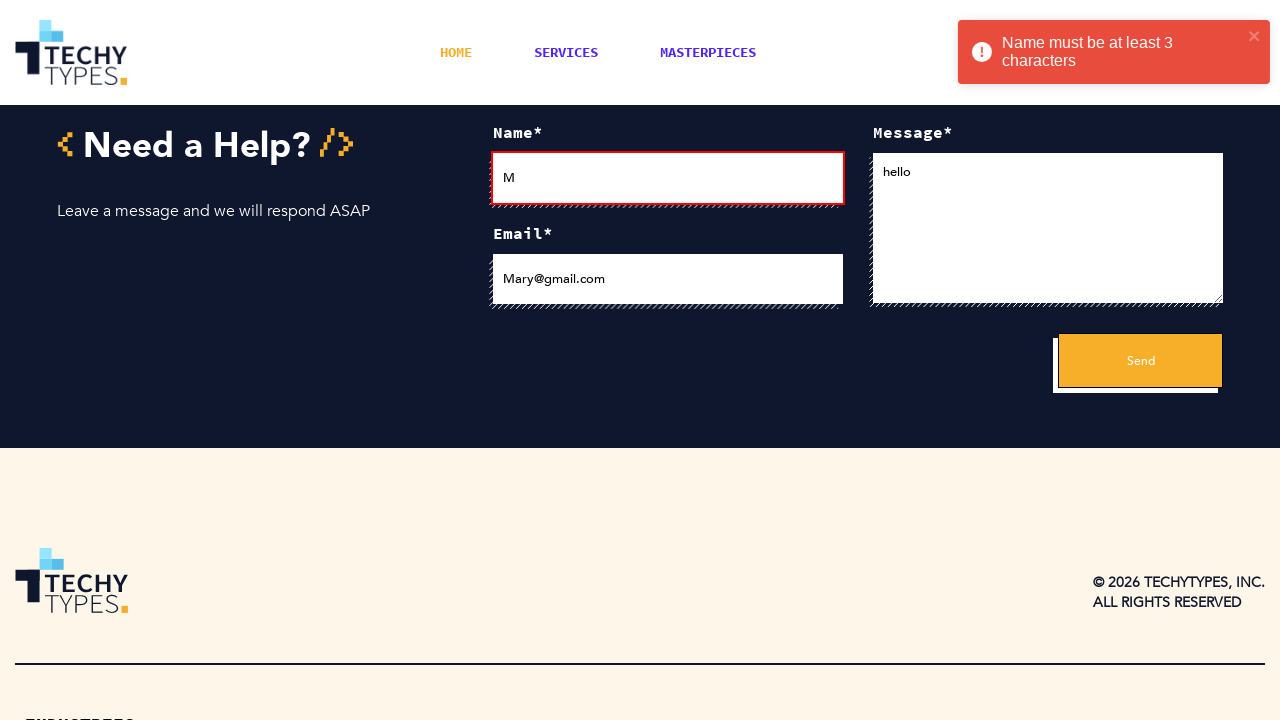

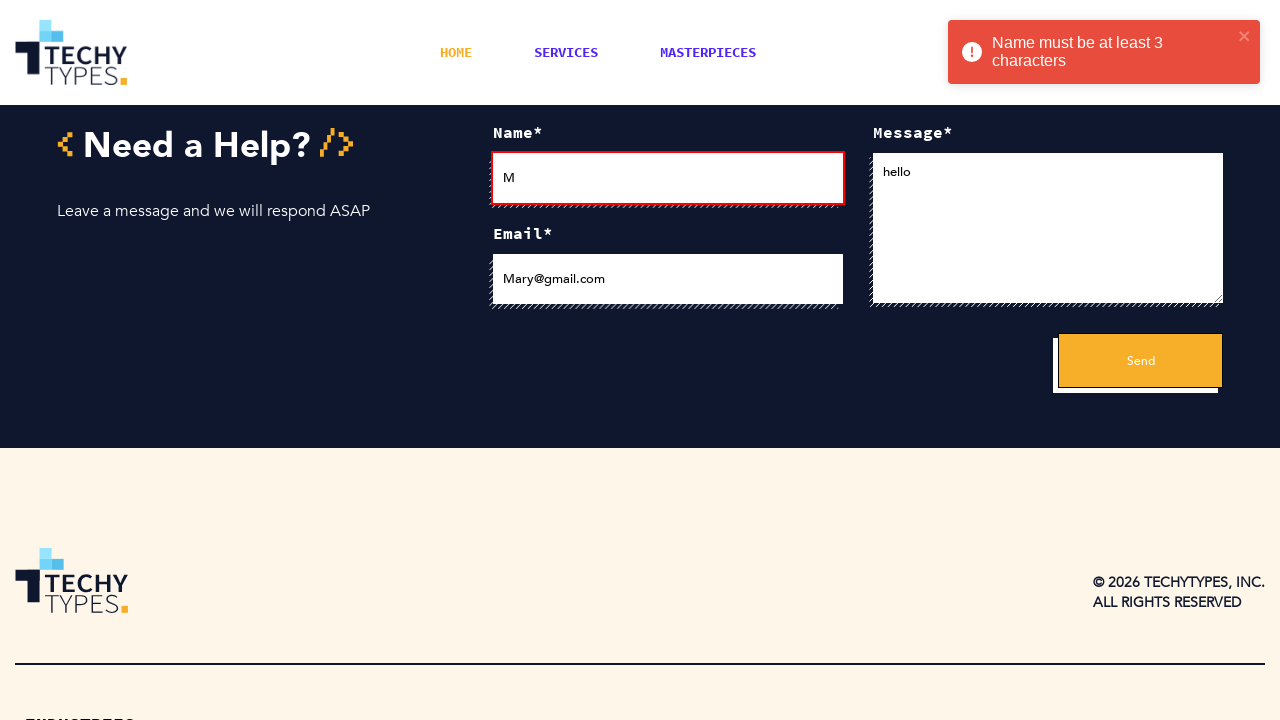